Tests the age form by entering name and age values, submitting the form, and verifying the result message

Starting URL: https://kristinek.github.io/site/examples/age

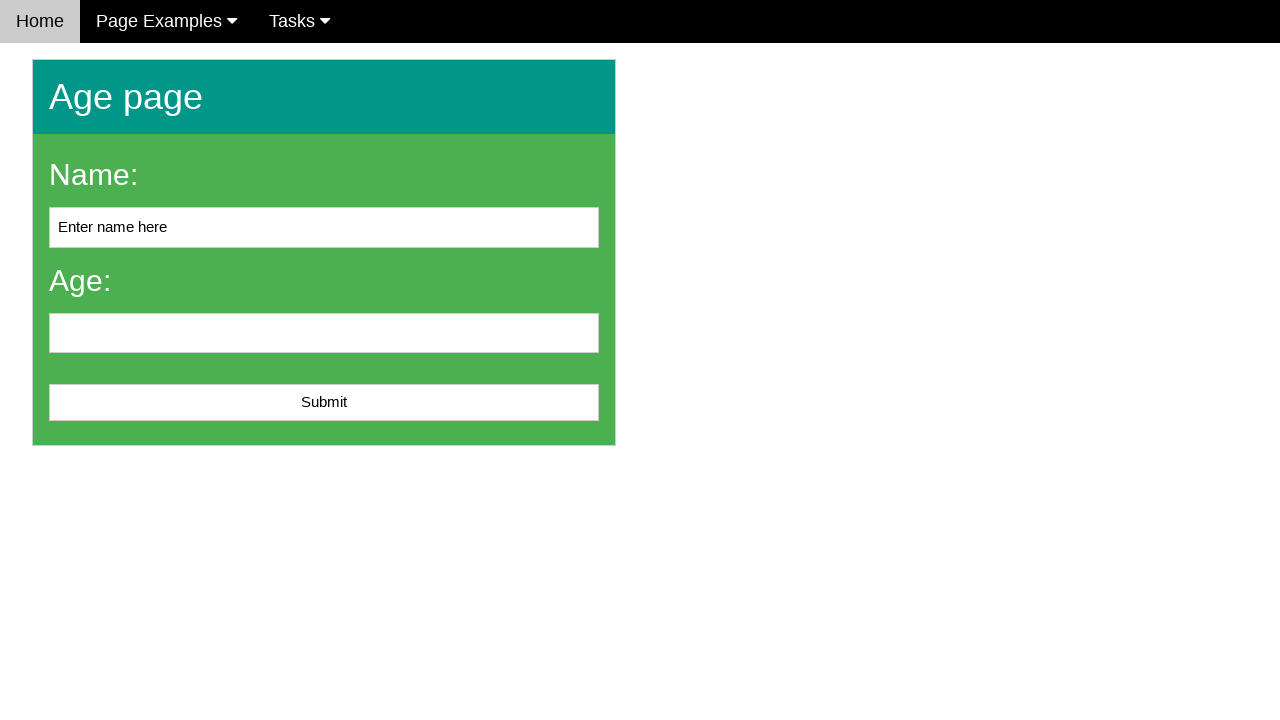

Cleared name input field on #name
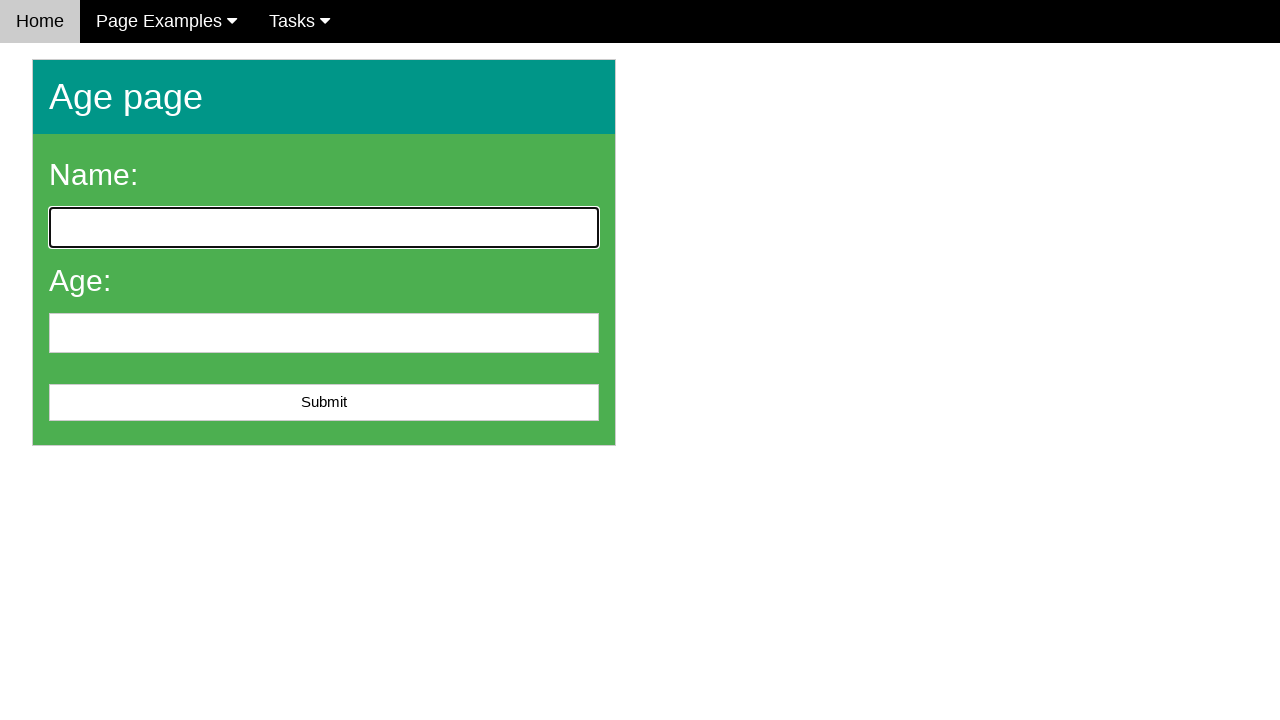

Filled name field with 'John Smith' on #name
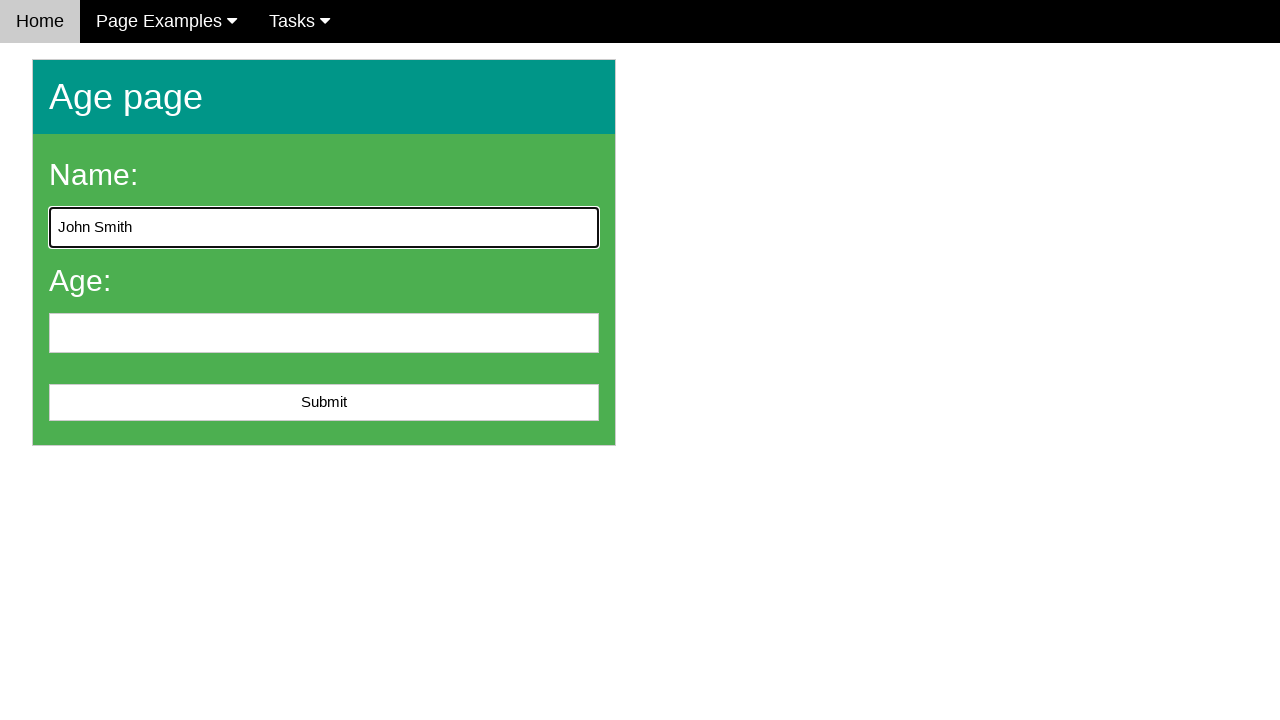

Filled age field with '25' on #age
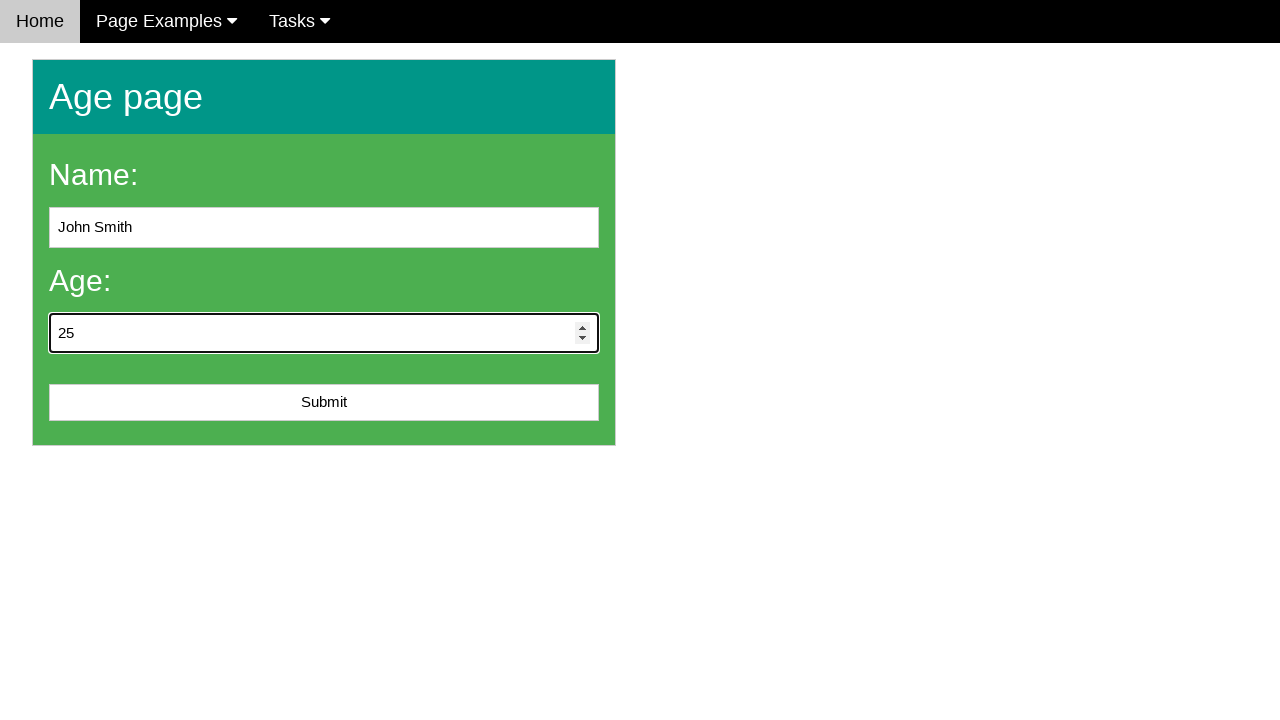

Clicked submit button to submit age form at (324, 403) on #submit
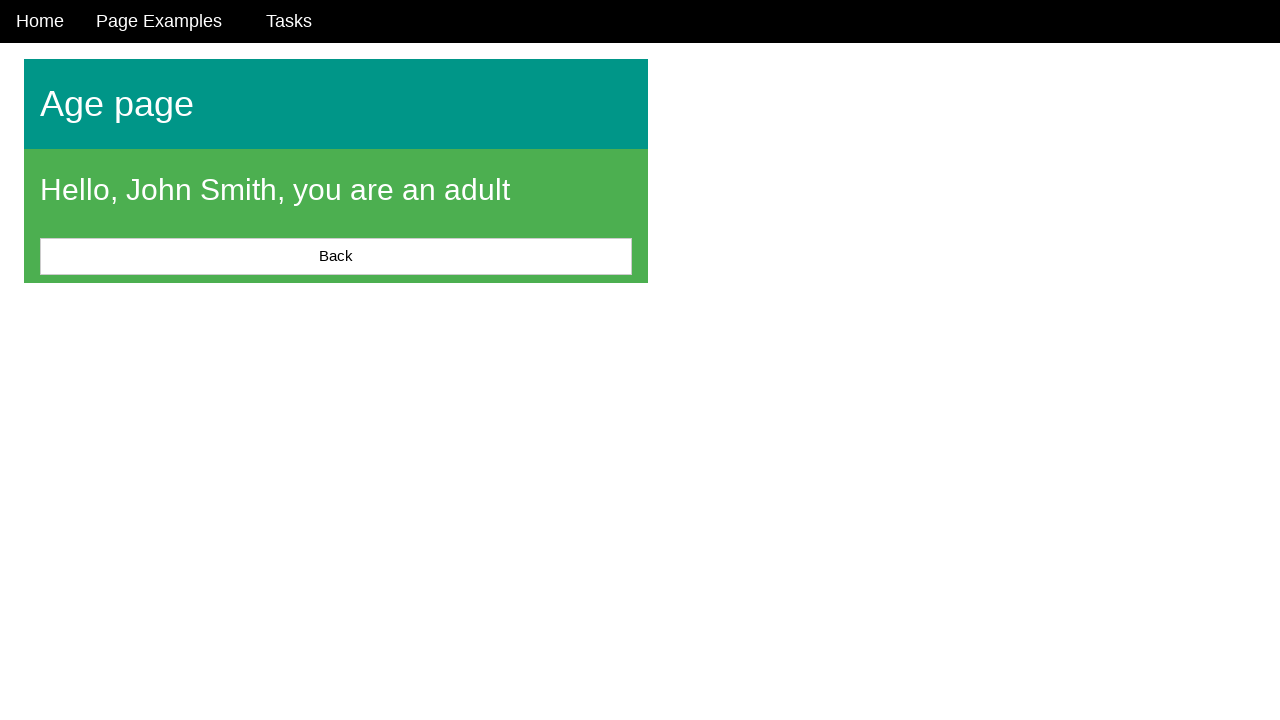

Located result message element
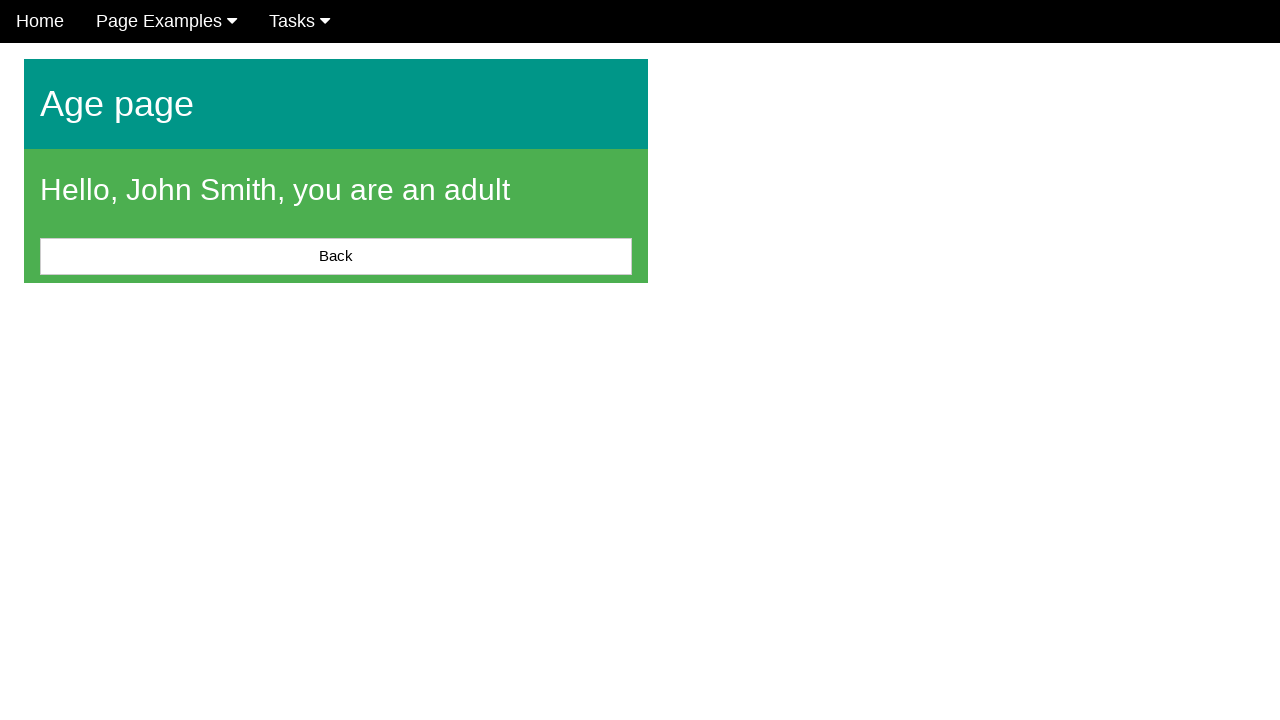

Result message loaded and is visible
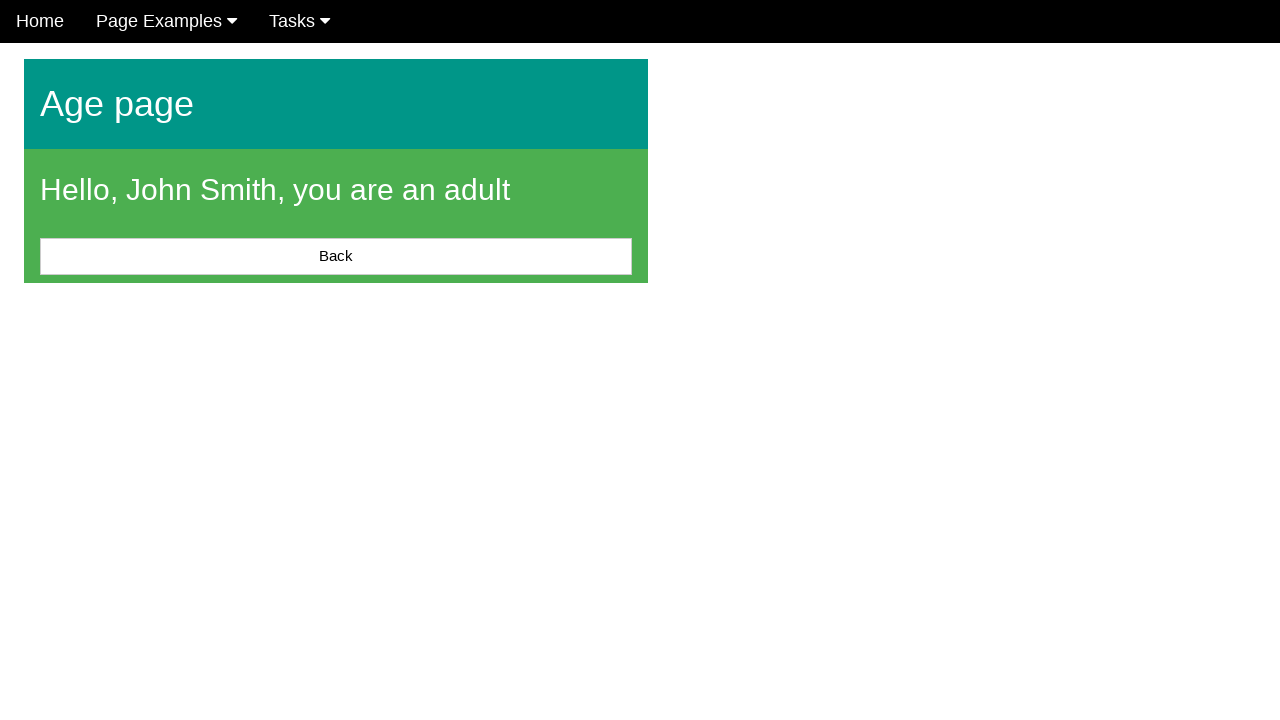

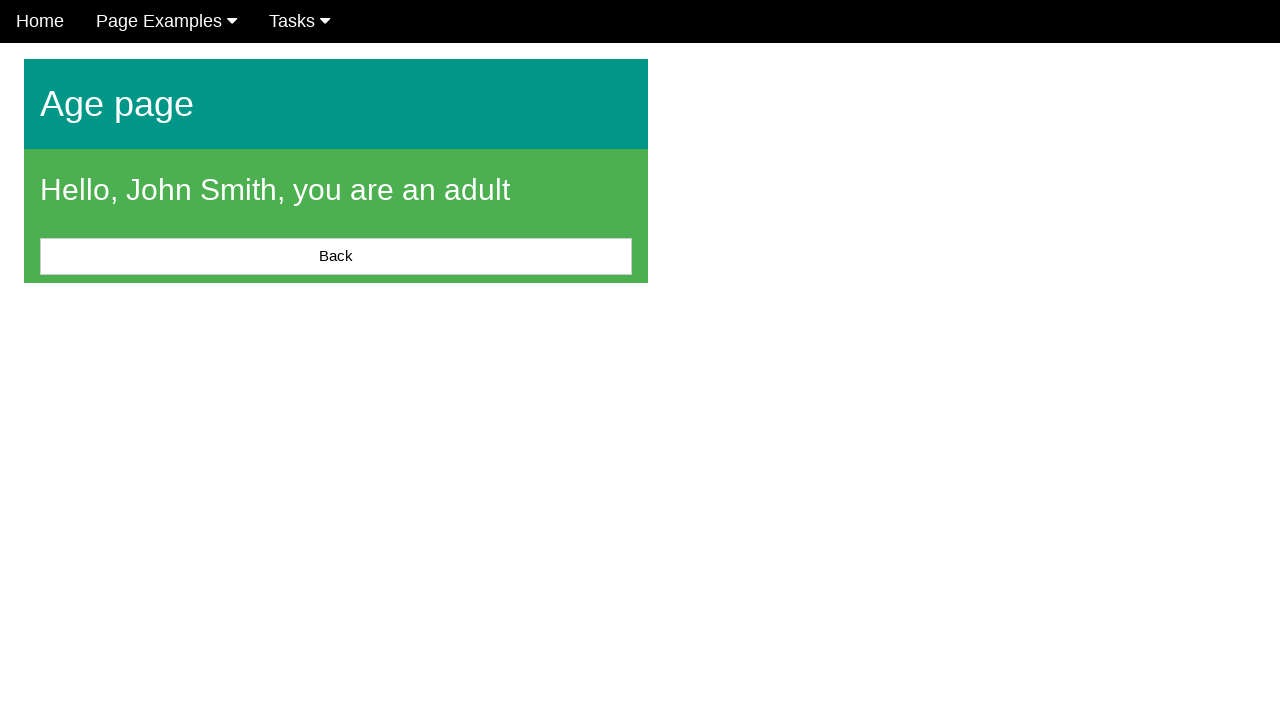